Tests a form submission that involves retrieving an attribute value, calculating a result, filling a field, selecting checkboxes and radio buttons, and submitting the form

Starting URL: https://suninjuly.github.io/get_attribute.html

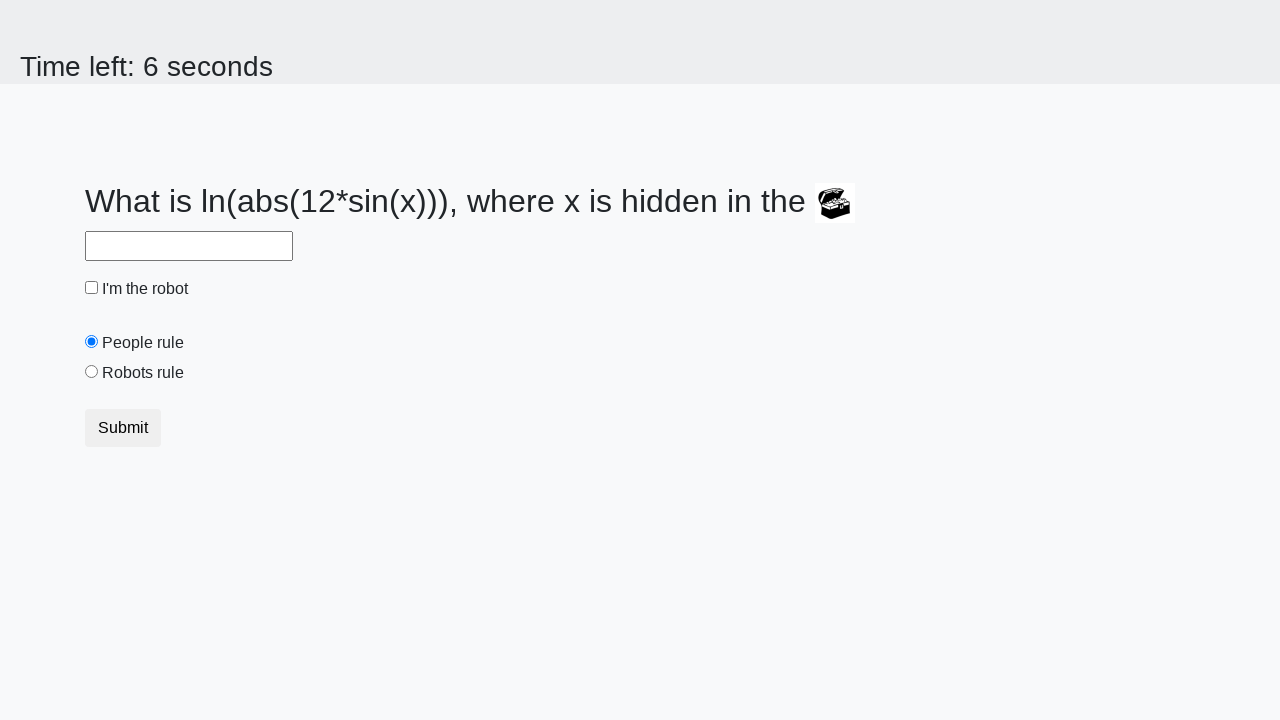

Retrieved valuex attribute from treasure element
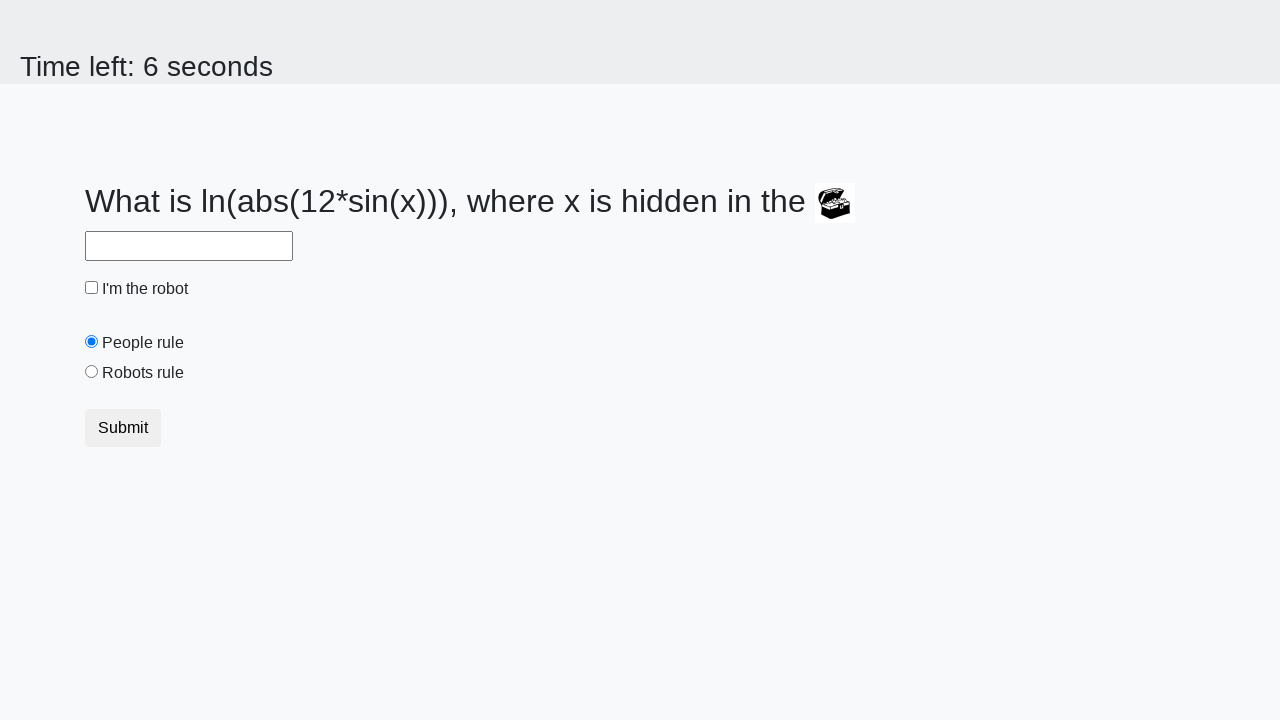

Calculated result using formula: log(abs(12*sin(523)))
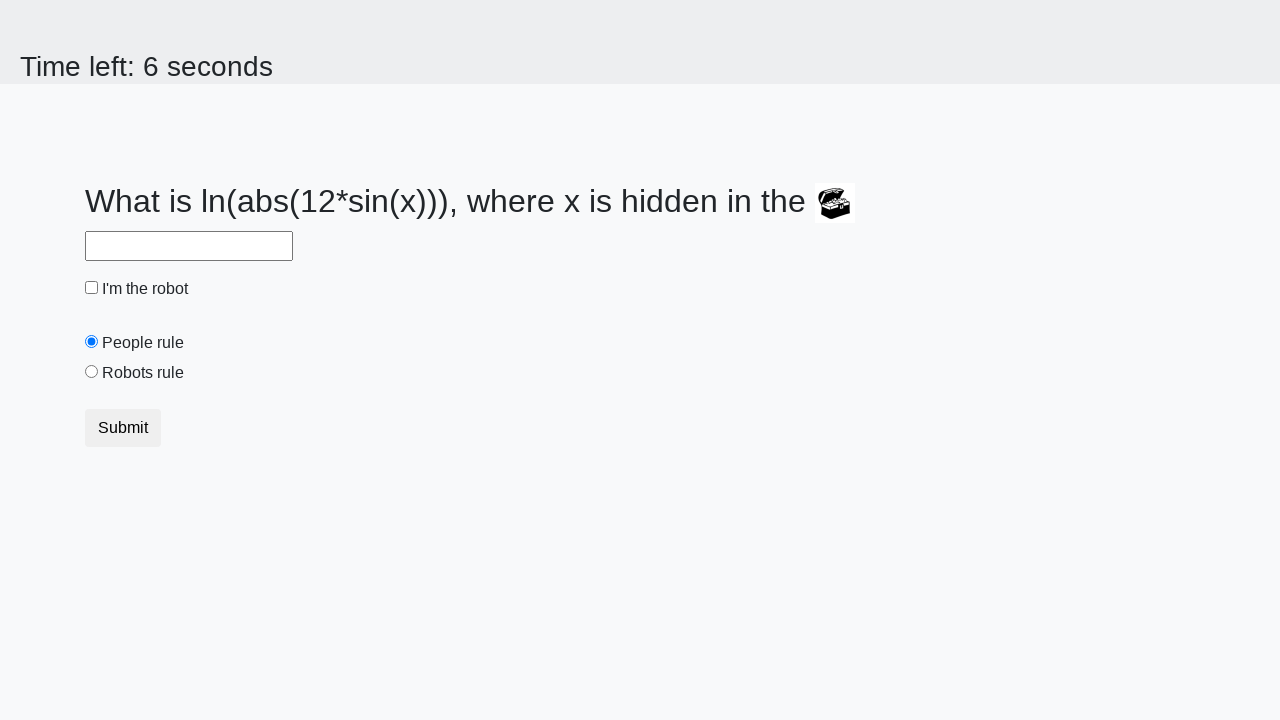

Filled answer field with calculated value: 2.482078206761555 on #answer
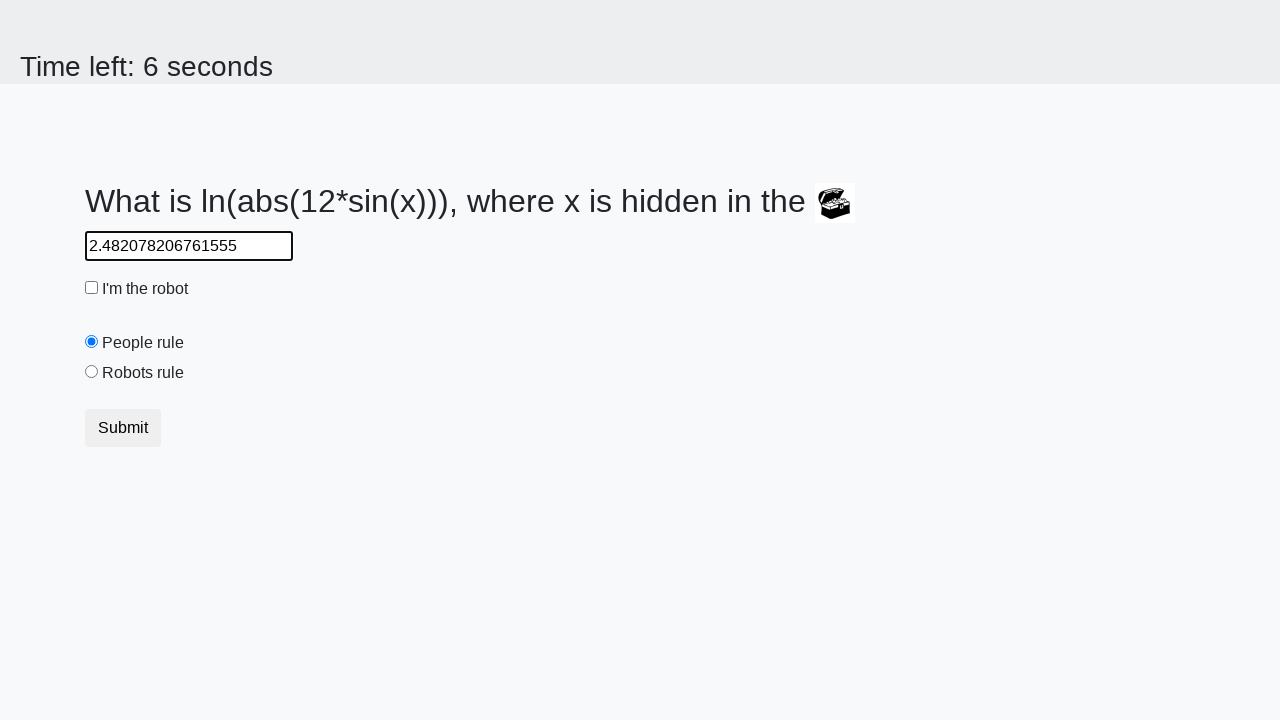

Clicked robot checkbox at (92, 288) on #robotCheckbox
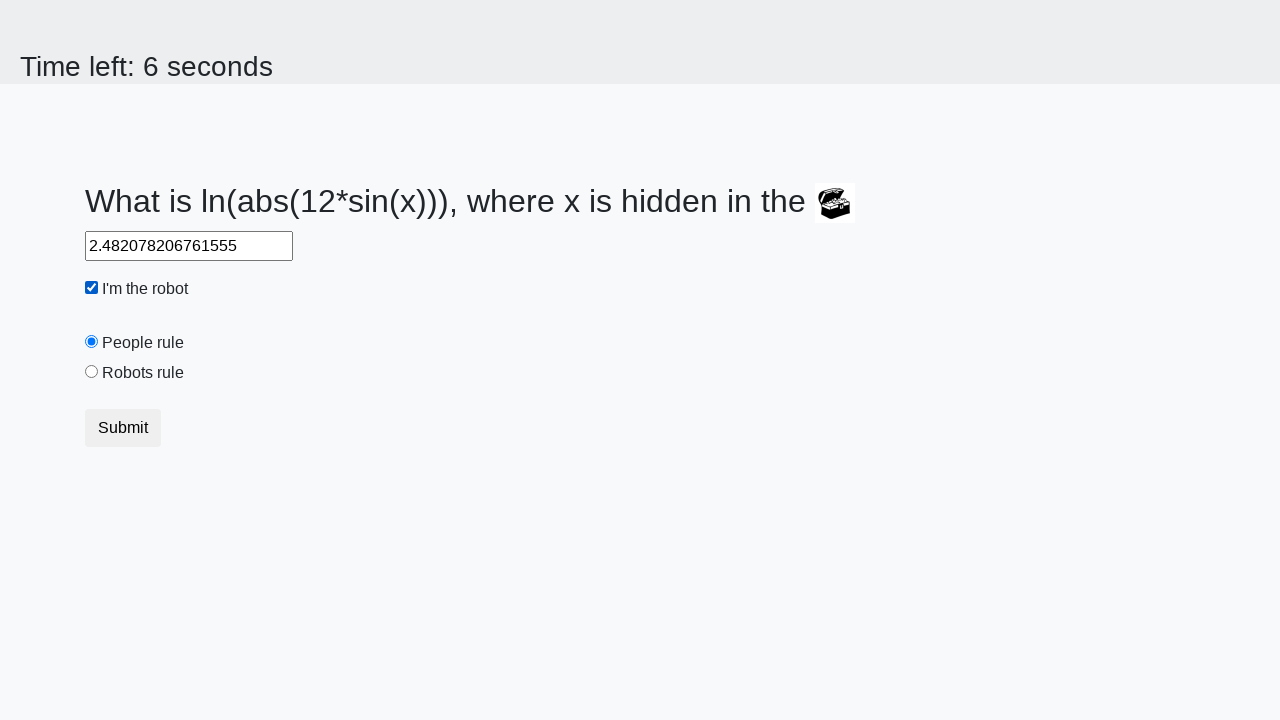

Selected robots rule radio button at (92, 372) on #robotsRule
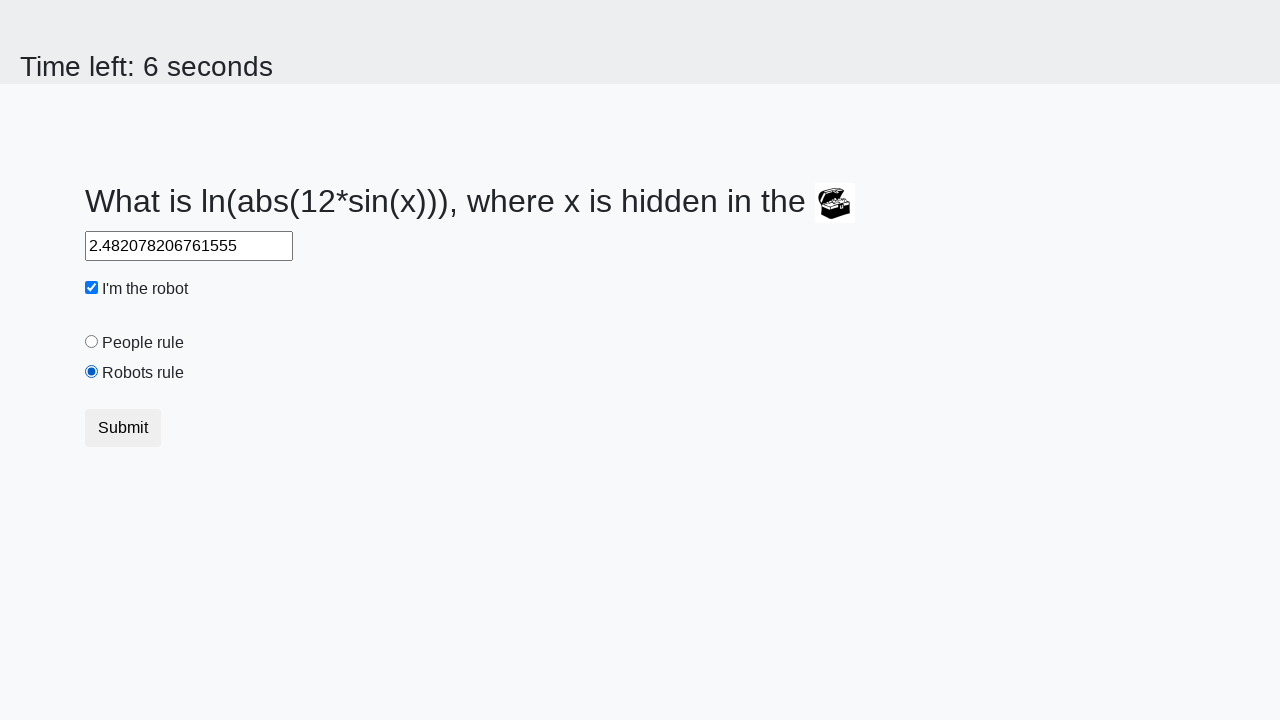

Submitted form by clicking submit button at (123, 428) on button
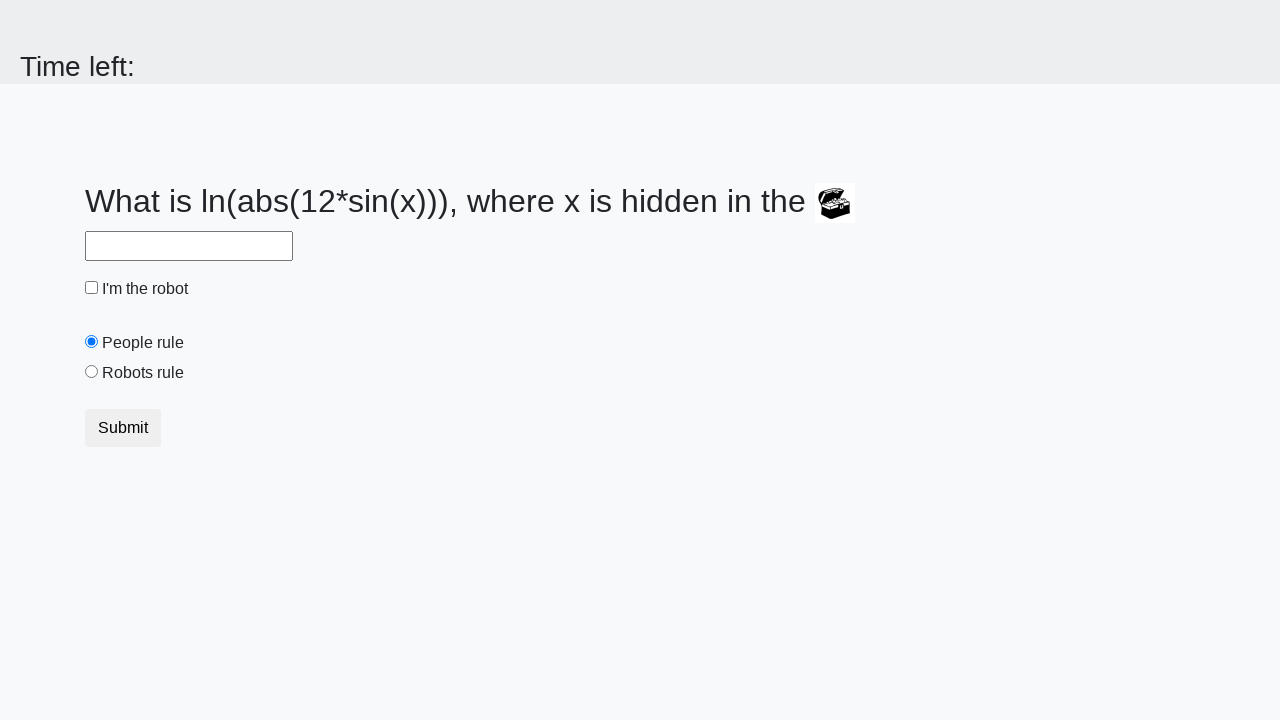

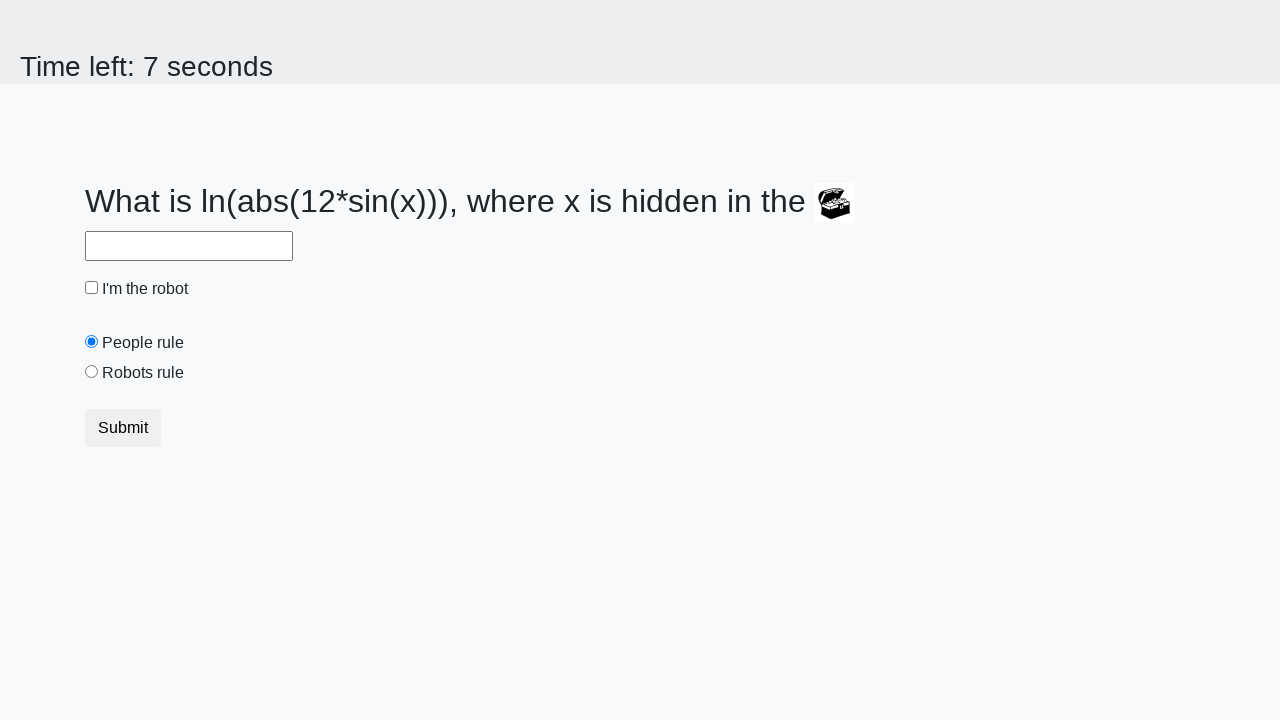